Tests mouse hover functionality by hovering over an element to reveal its text content

Starting URL: https://practice-automation.com/hover/

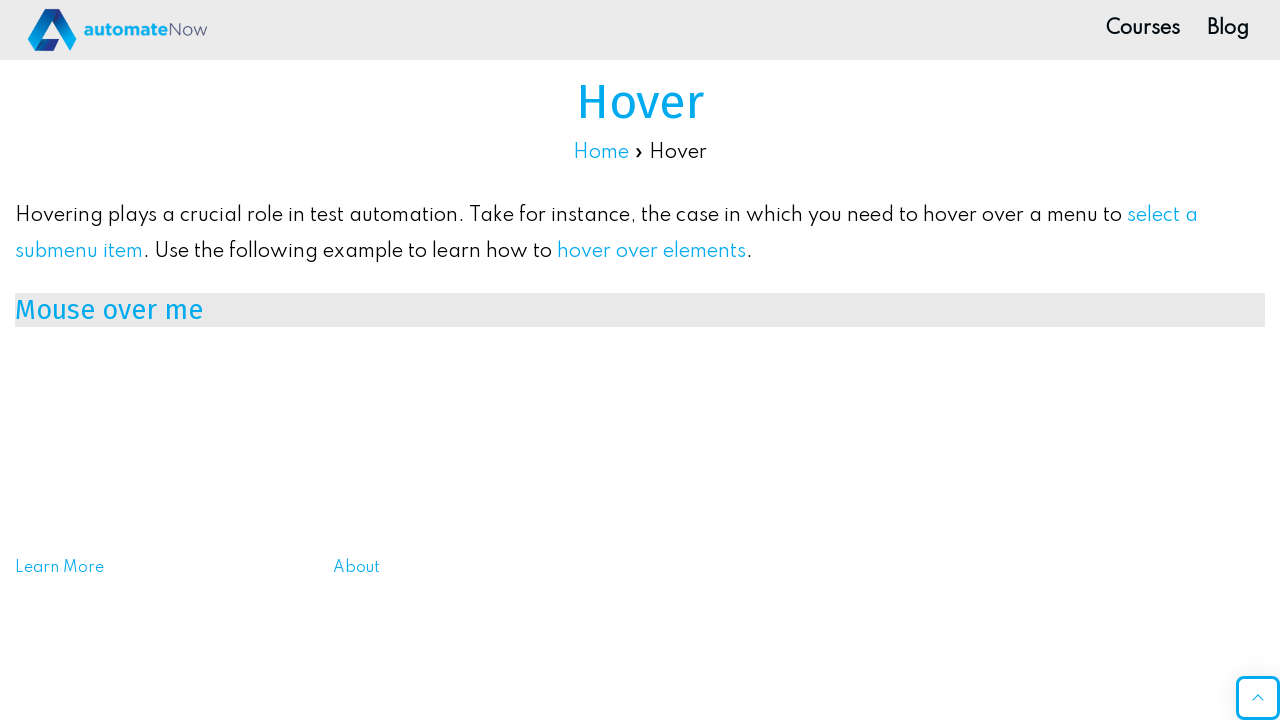

Located the h3#mouse_over element to hover over
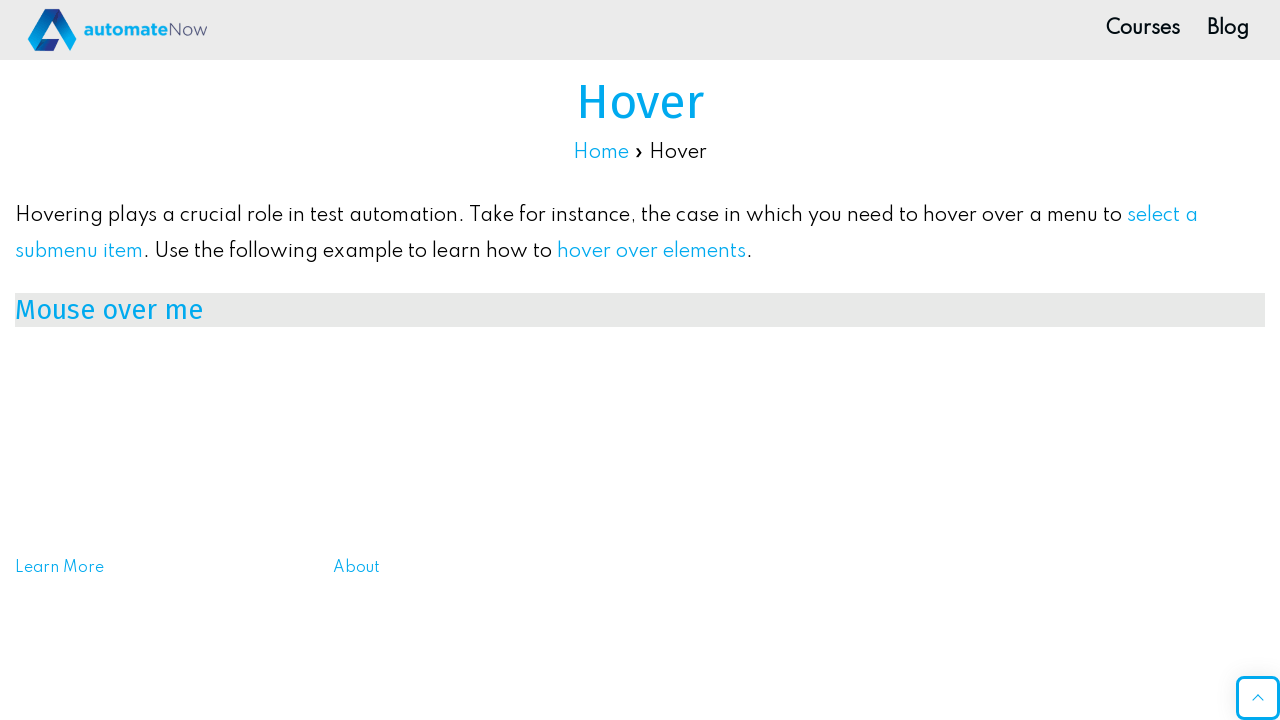

Performed mouse hover action on the h3#mouse_over element at (640, 310) on h3#mouse_over
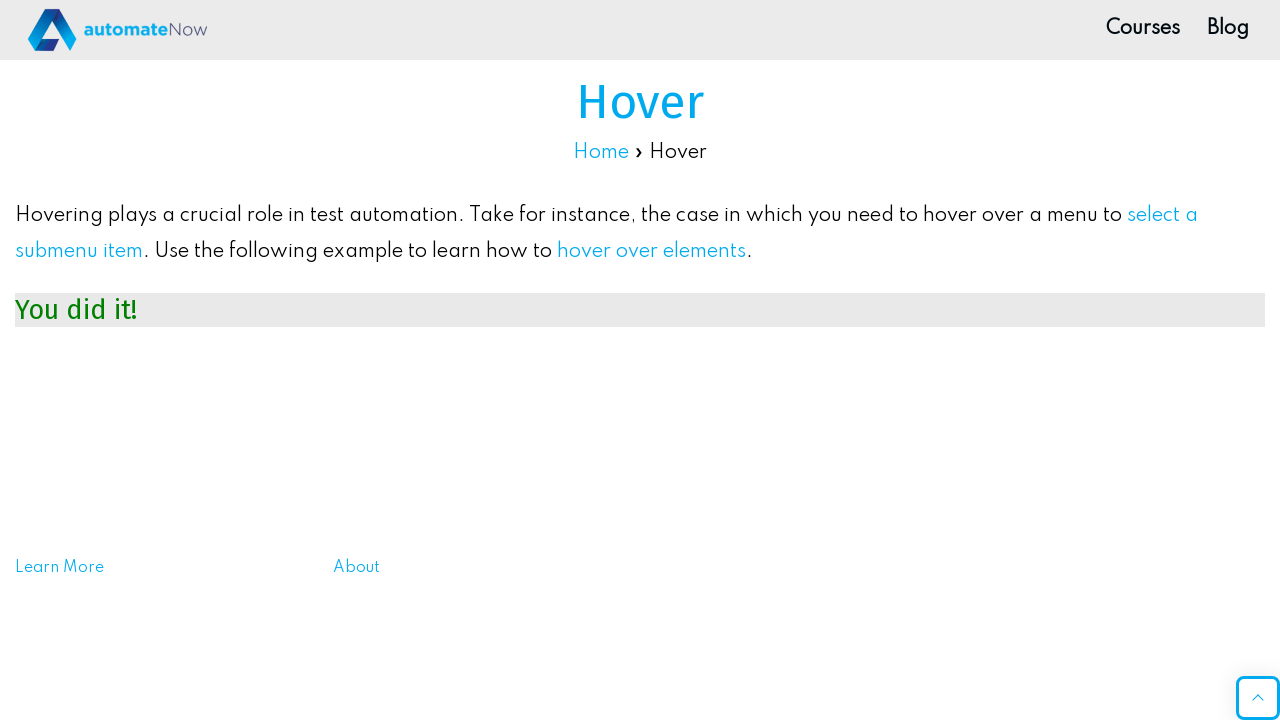

Retrieved text content after hover: 'You did it!'
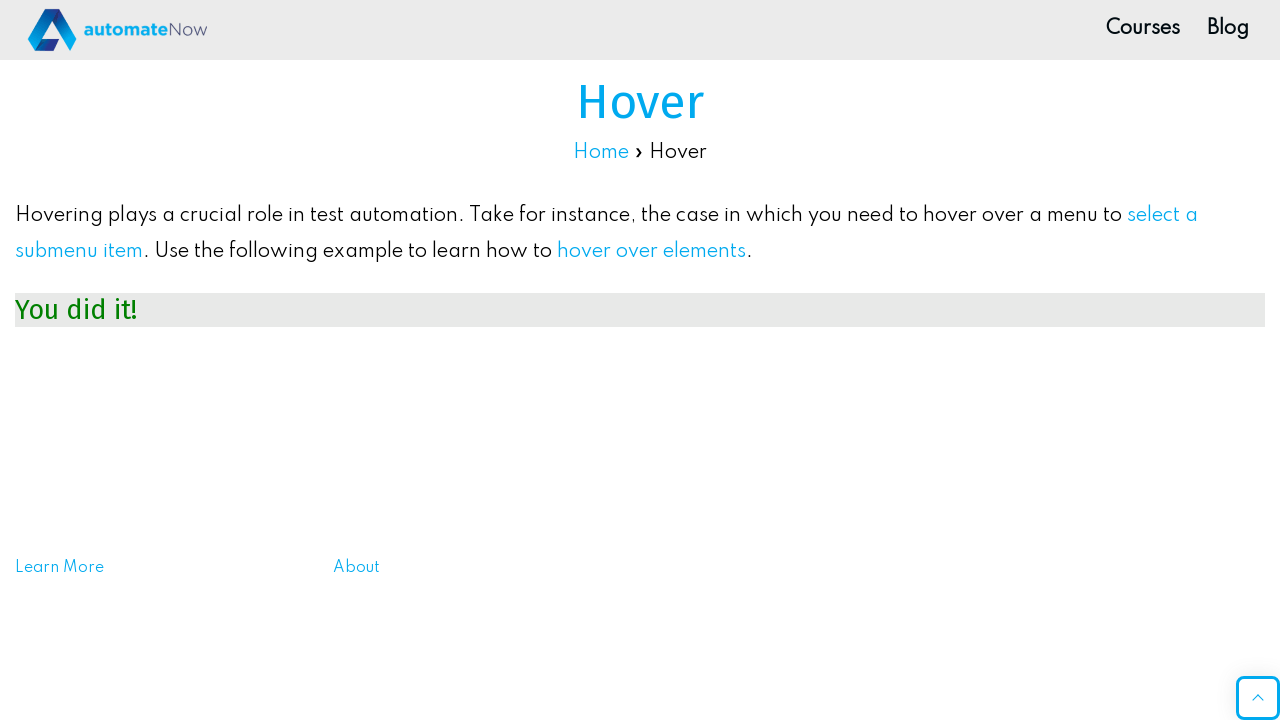

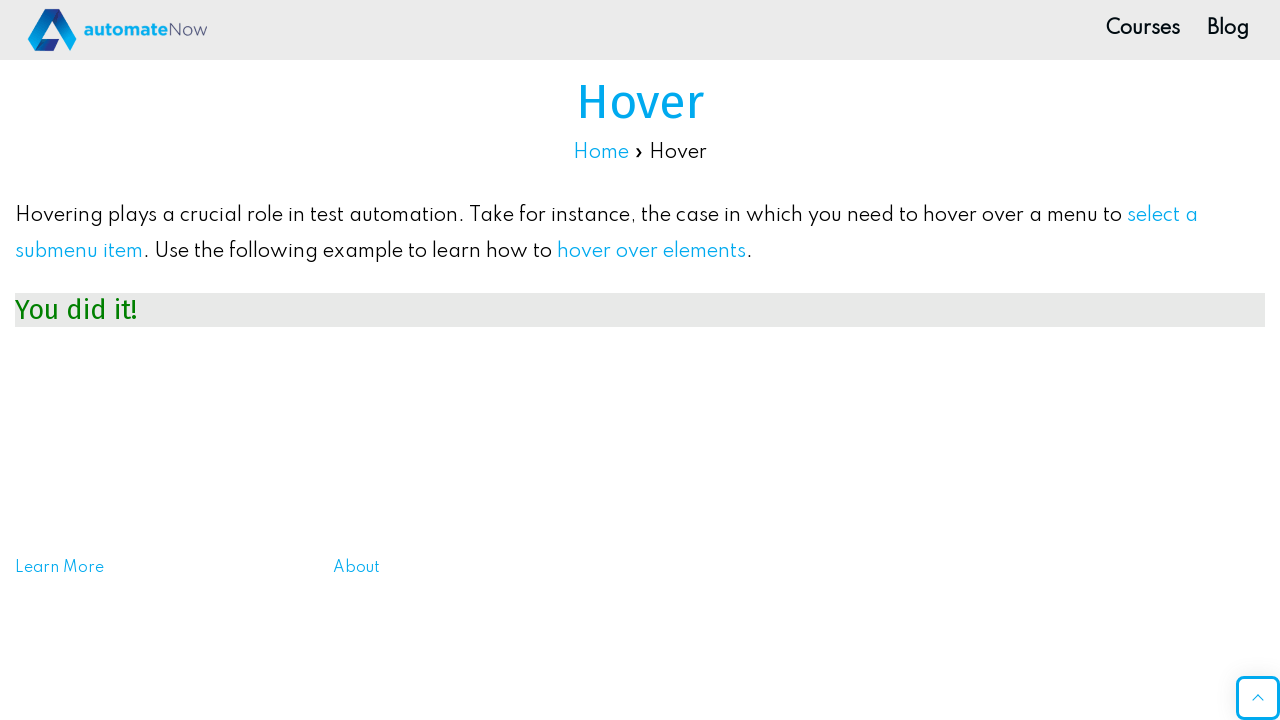